Opens the QA Click Academy homepage and waits for it to load. This is a minimal test that only navigates to the website.

Starting URL: http://qaclickacademy.com

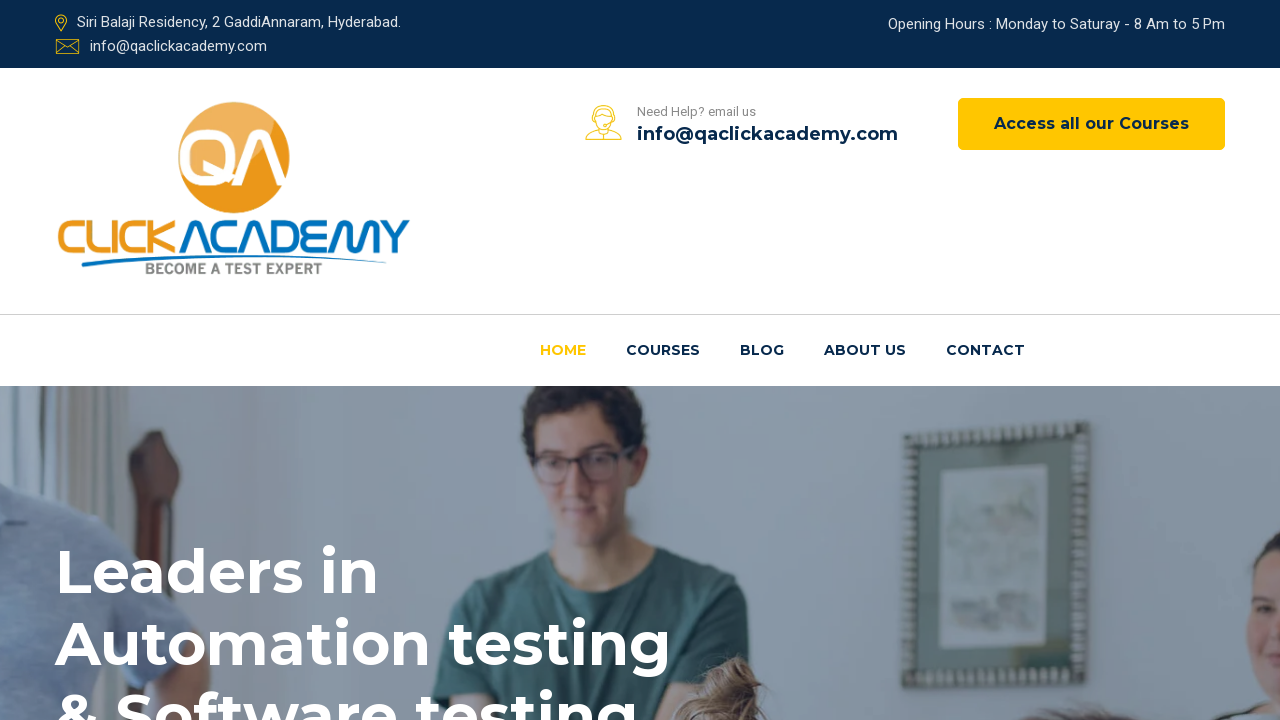

Navigated to QA Click Academy homepage
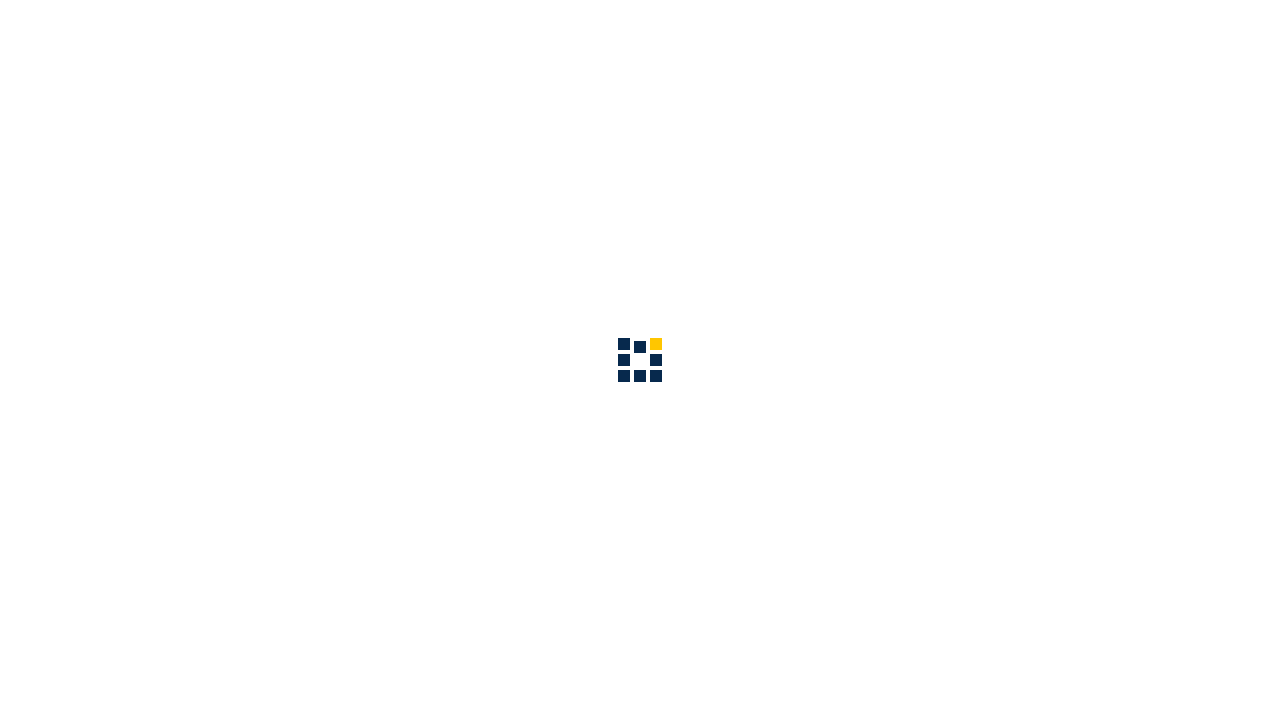

Page fully loaded (domcontentloaded)
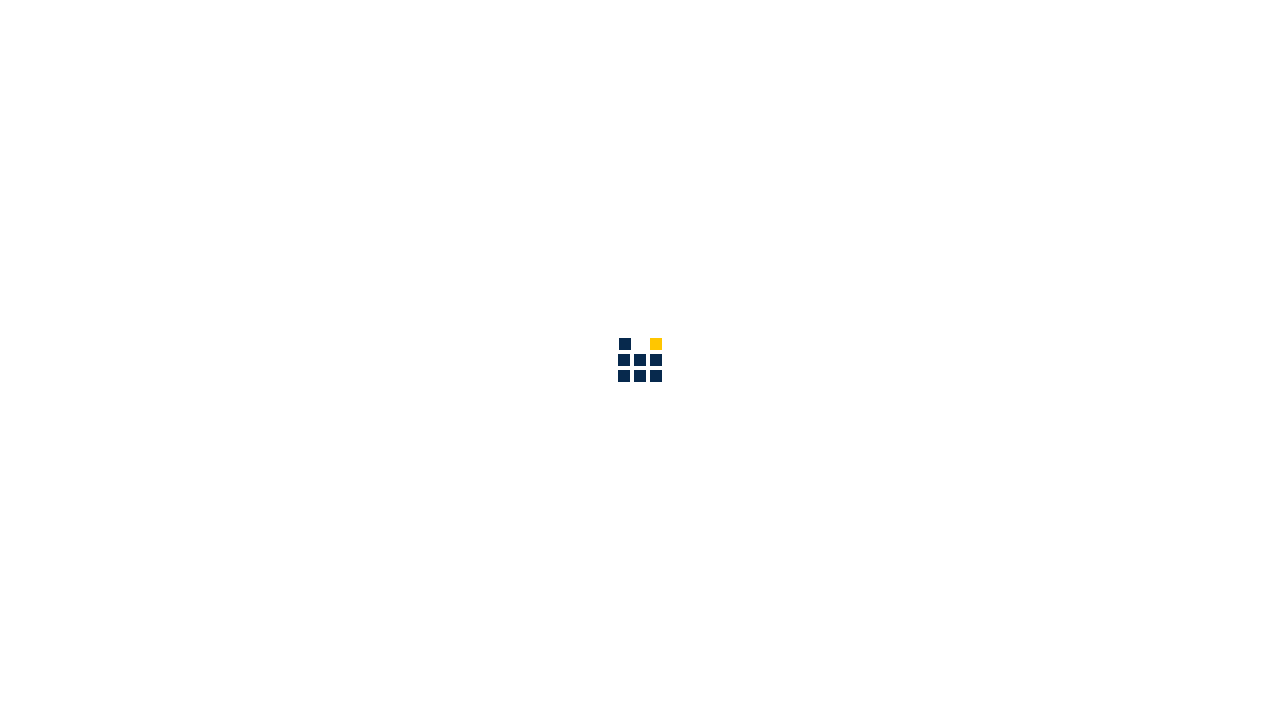

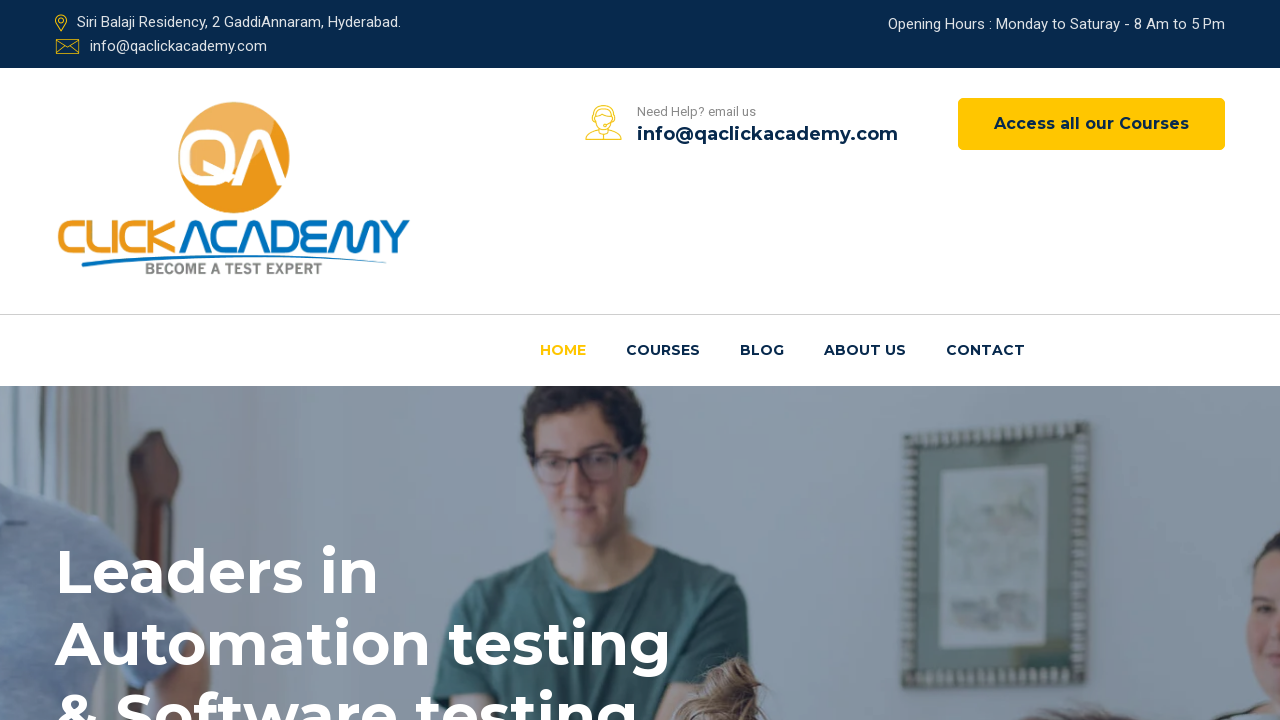